Tests footer links by opening each link in a new tab using keyboard shortcuts and then switching between tabs to verify they opened successfully

Starting URL: https://rahulshettyacademy.com/AutomationPractice/

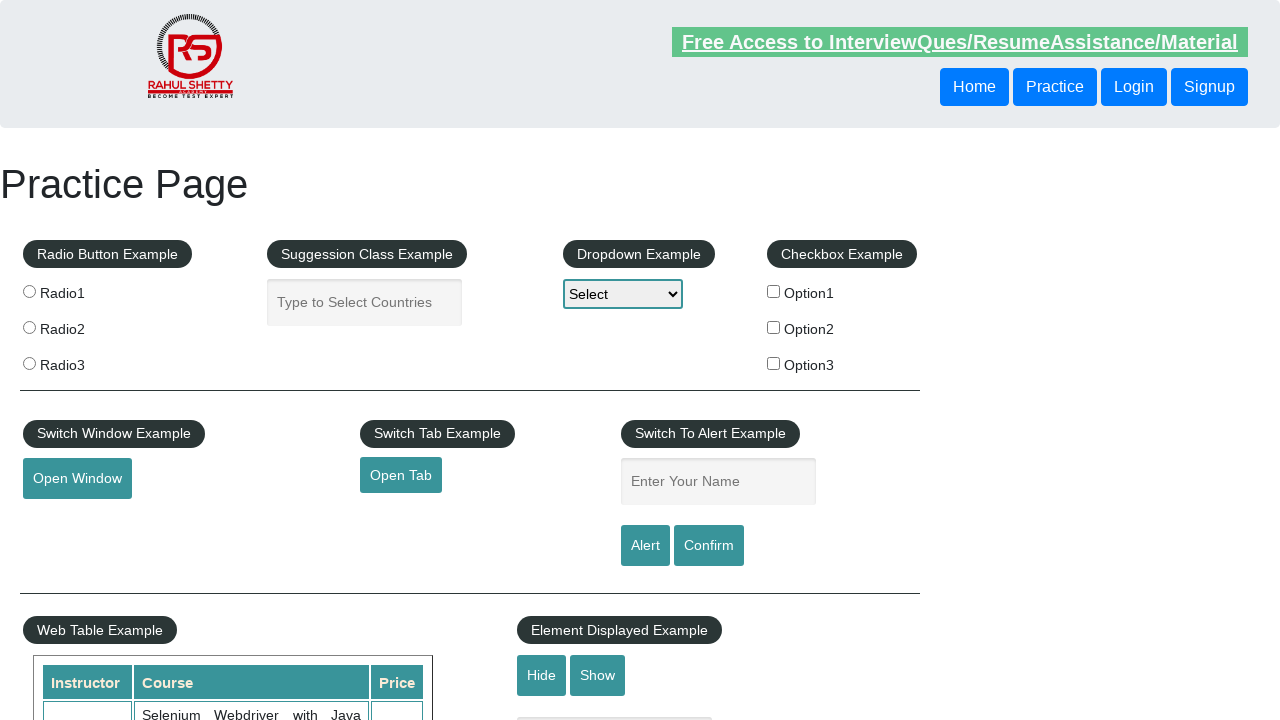

Counted total links on page: 27
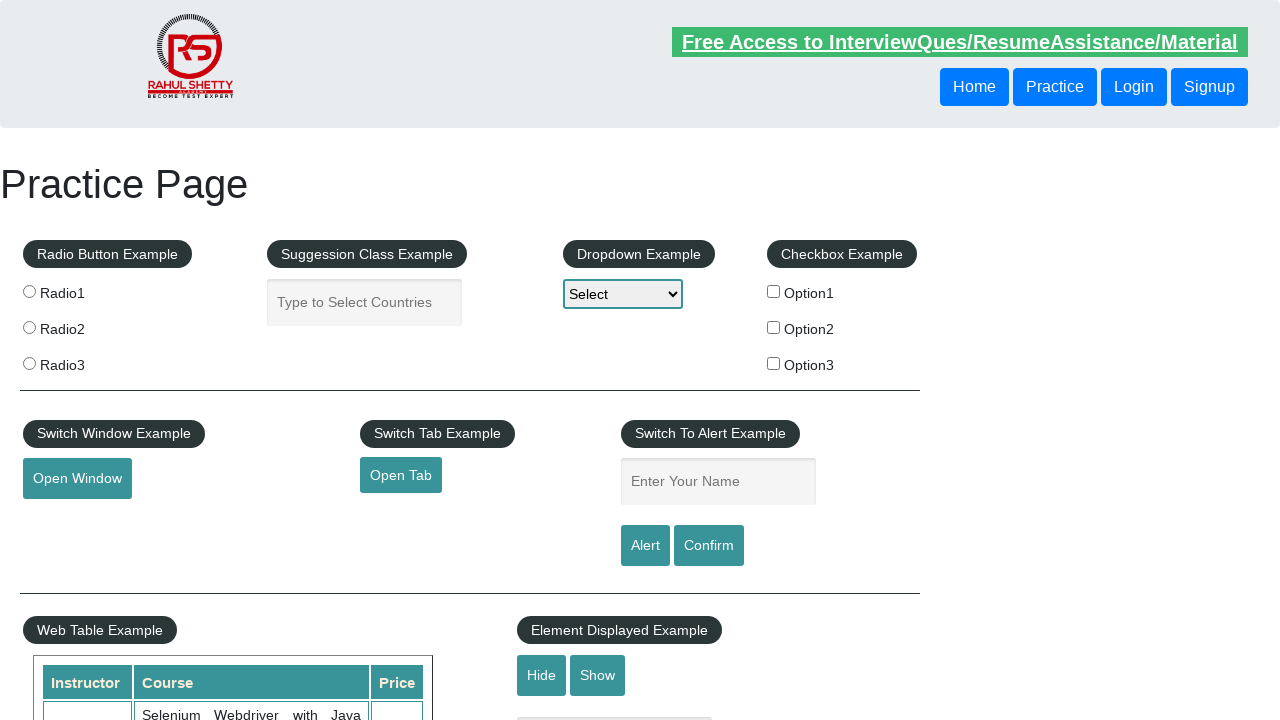

Counted links in footer section: 20
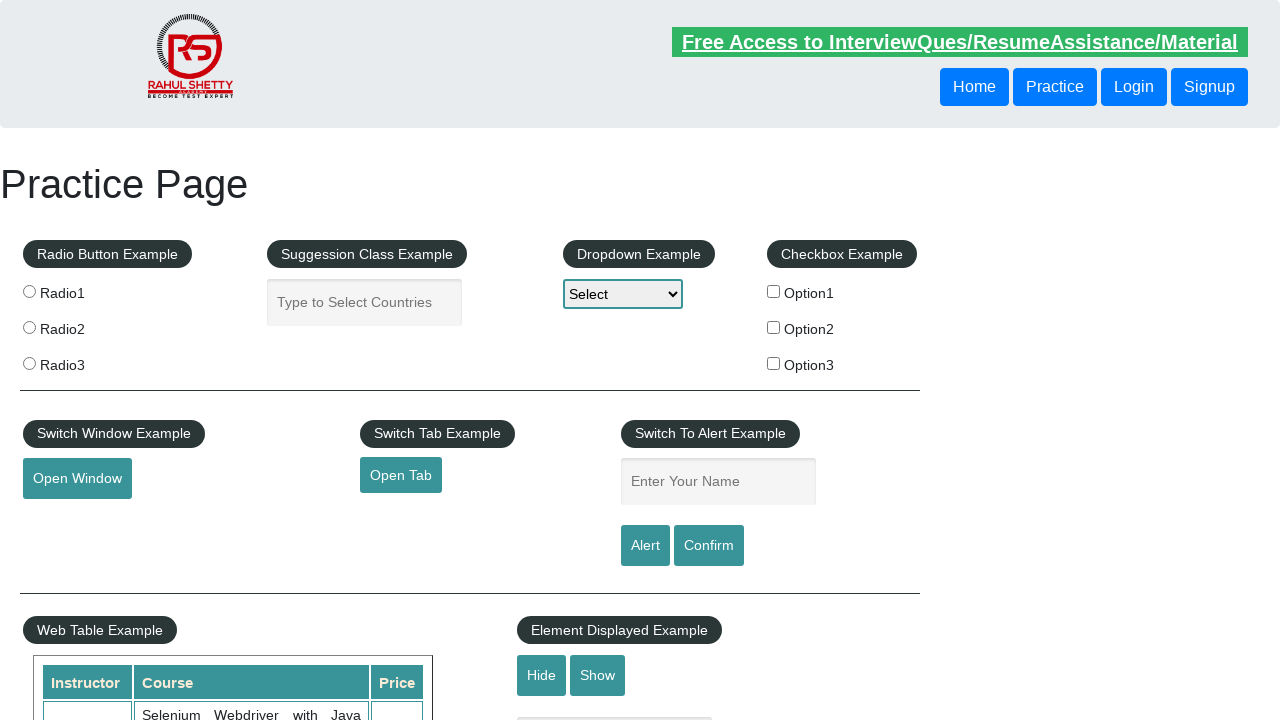

Counted links in first column of footer: 5
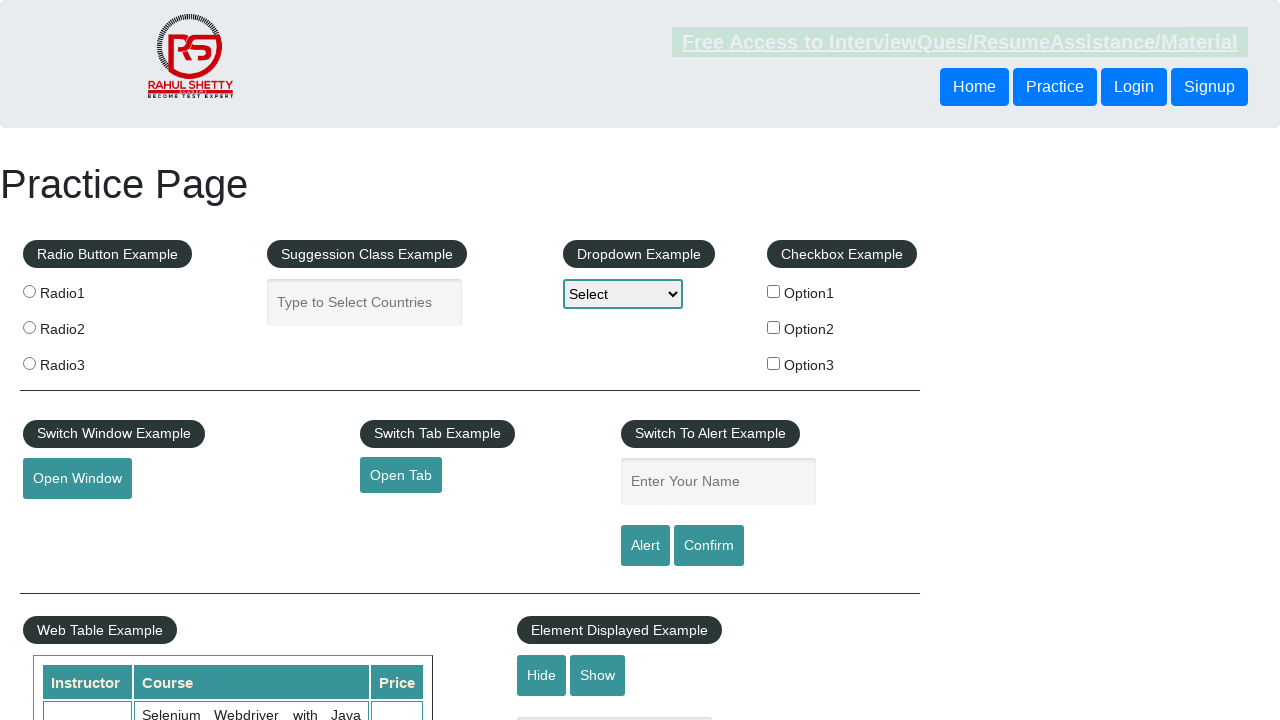

Located footer link 1 in first column
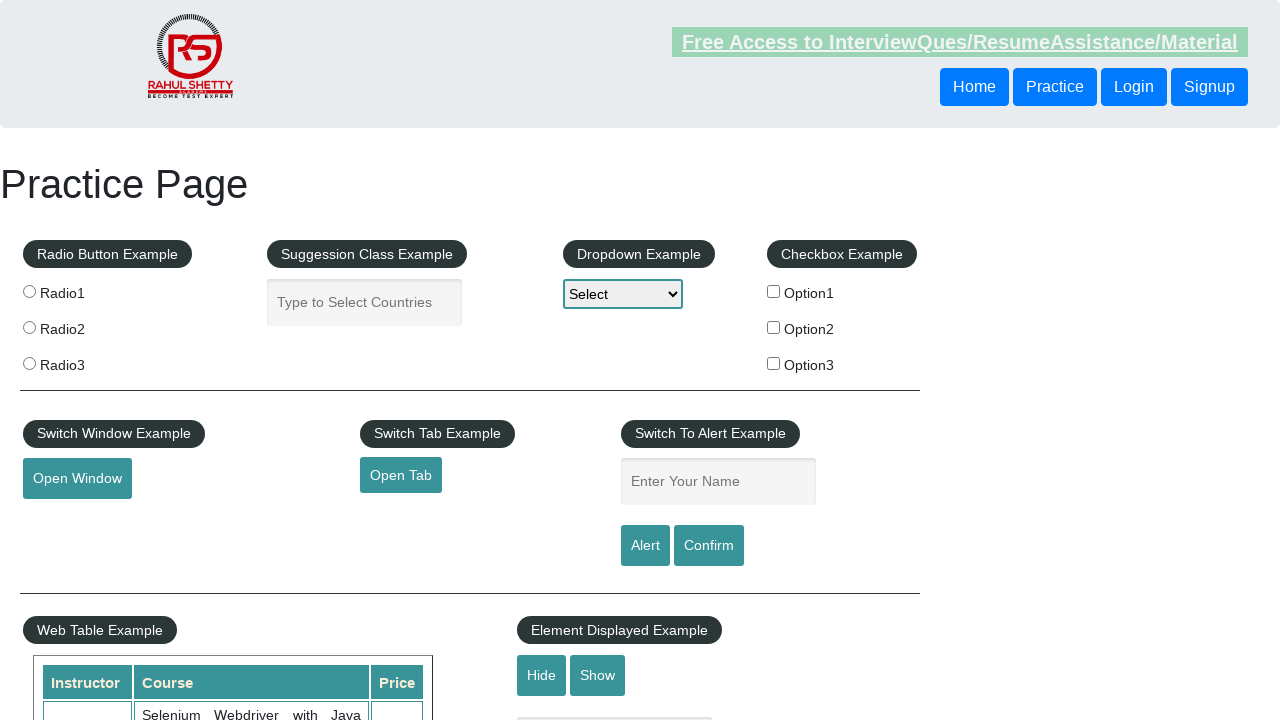

Opened footer link 1 in new tab using Ctrl+click at (68, 520) on #gf-BIG table tbody tr td:first-child ul a >> nth=1
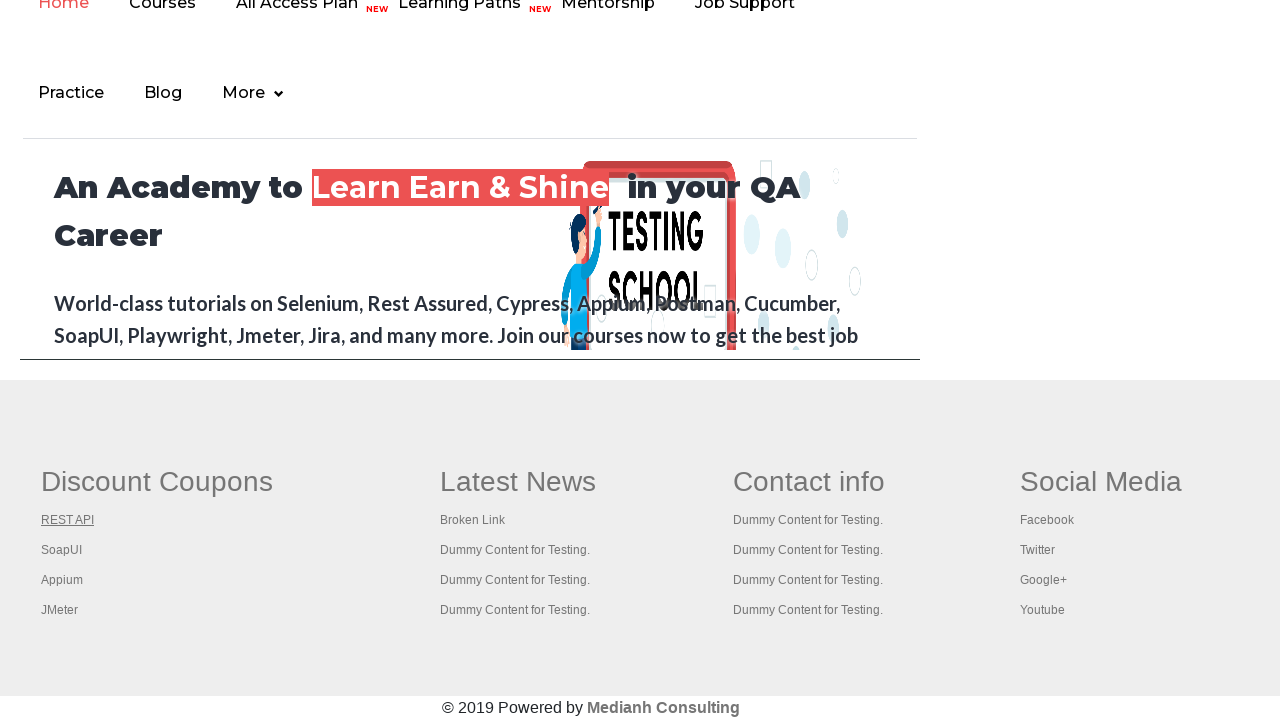

Waited 1 second before opening next link
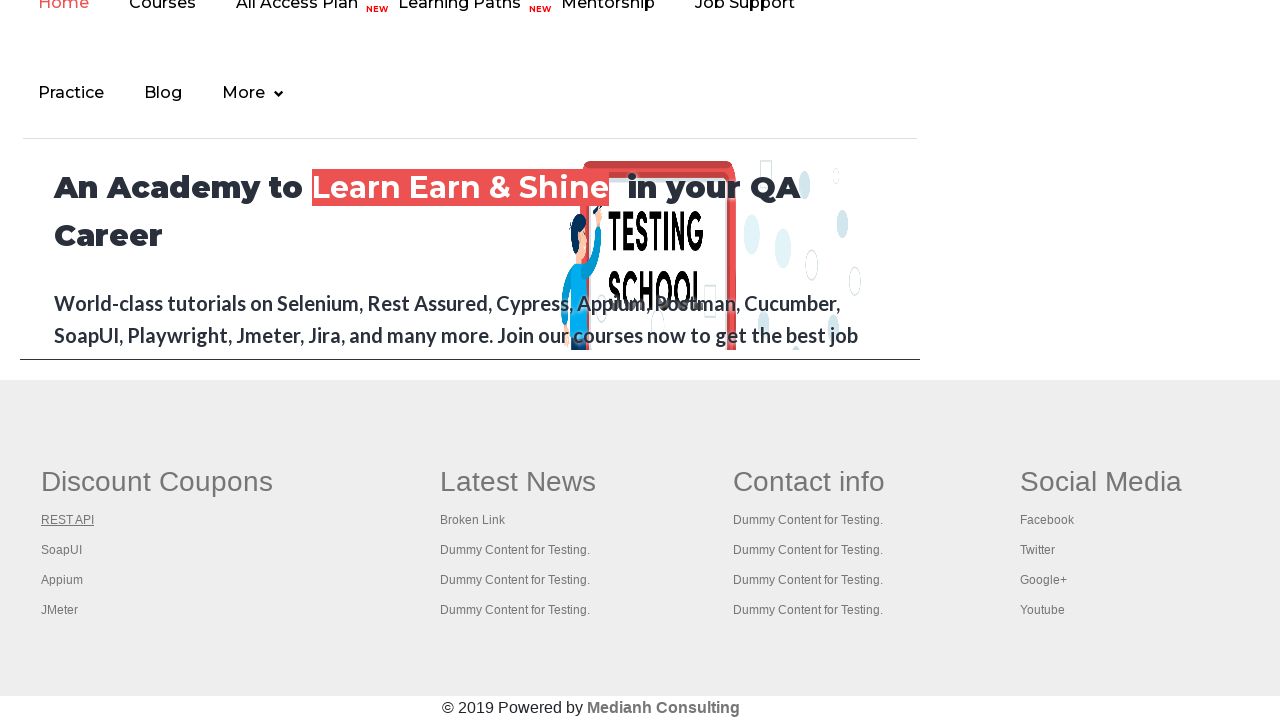

Located footer link 2 in first column
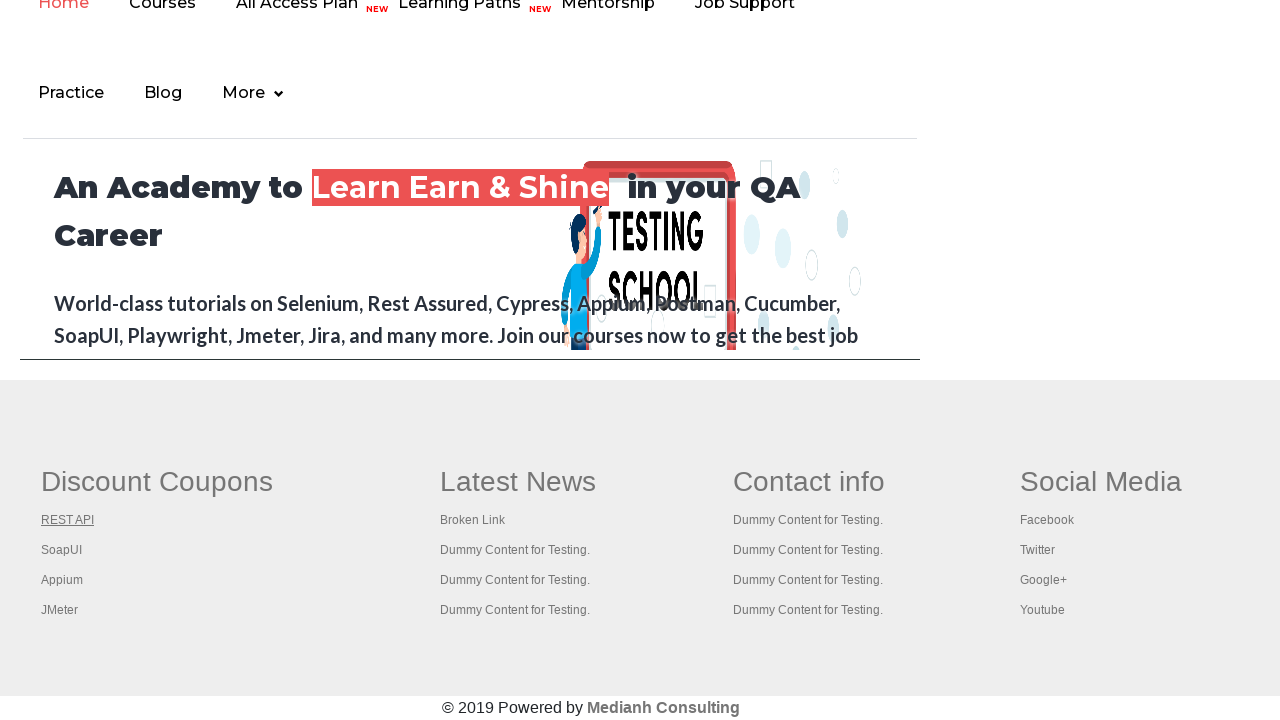

Opened footer link 2 in new tab using Ctrl+click at (62, 550) on #gf-BIG table tbody tr td:first-child ul a >> nth=2
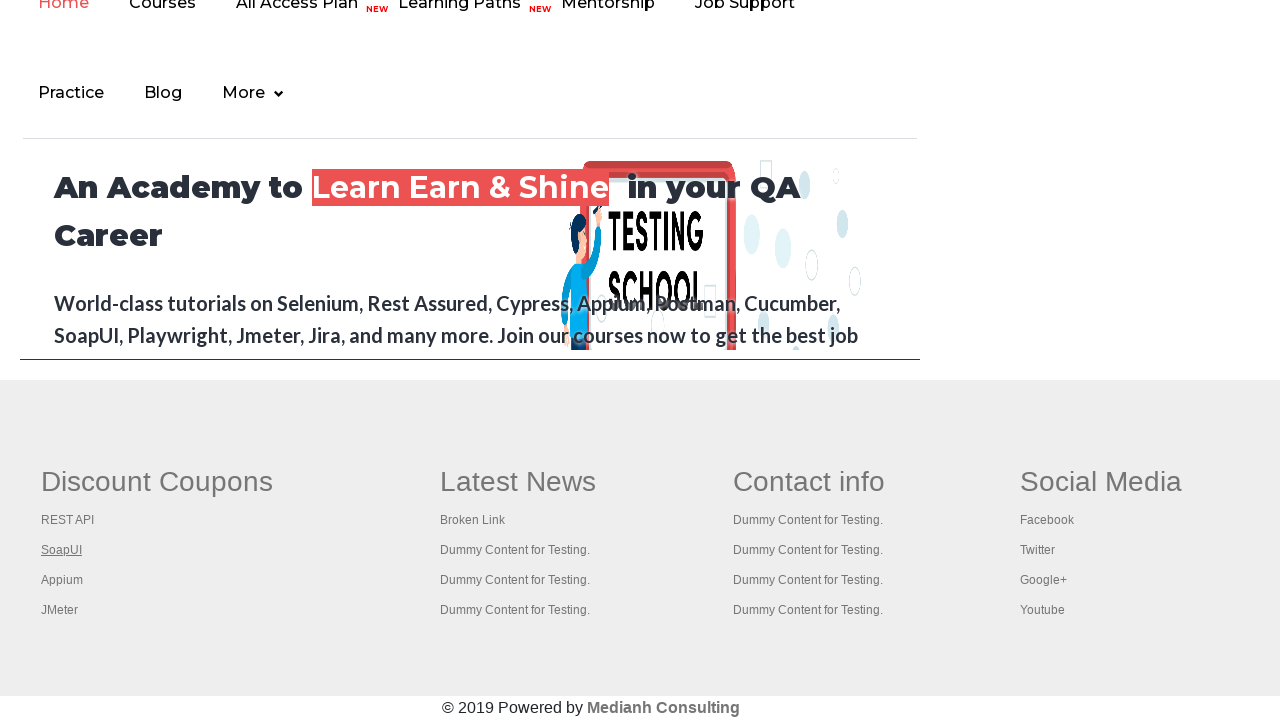

Waited 1 second before opening next link
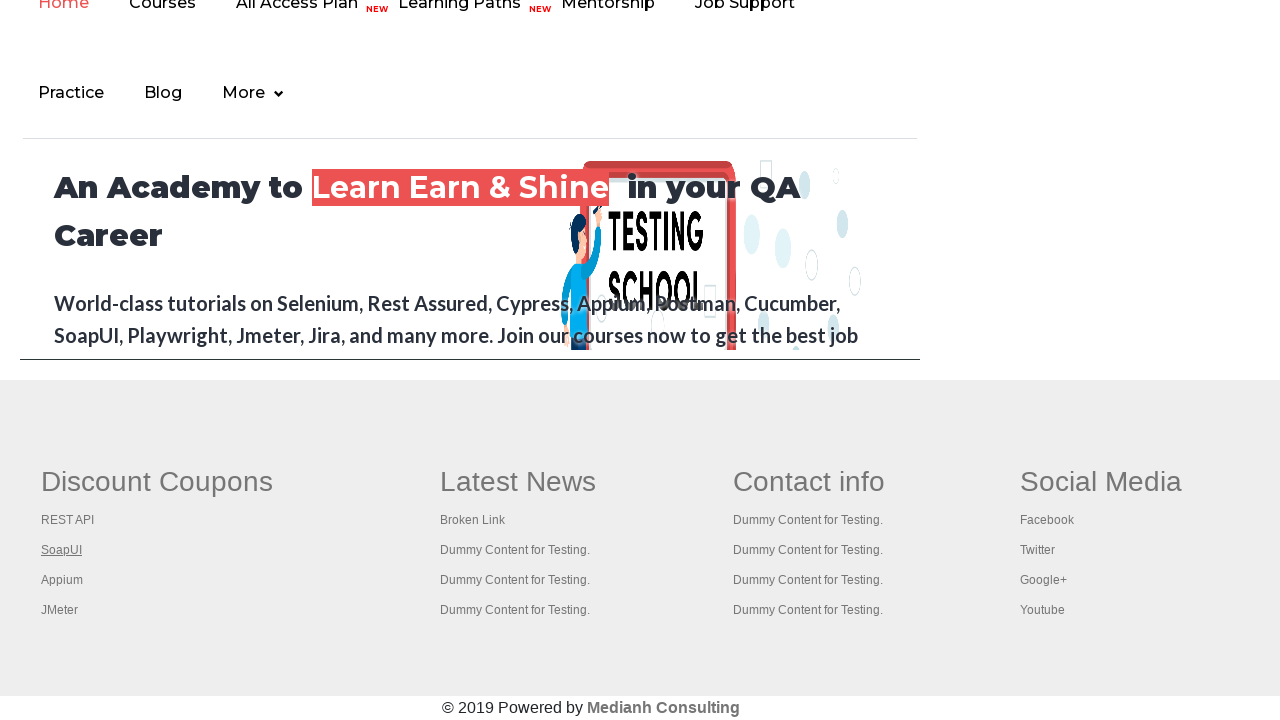

Located footer link 3 in first column
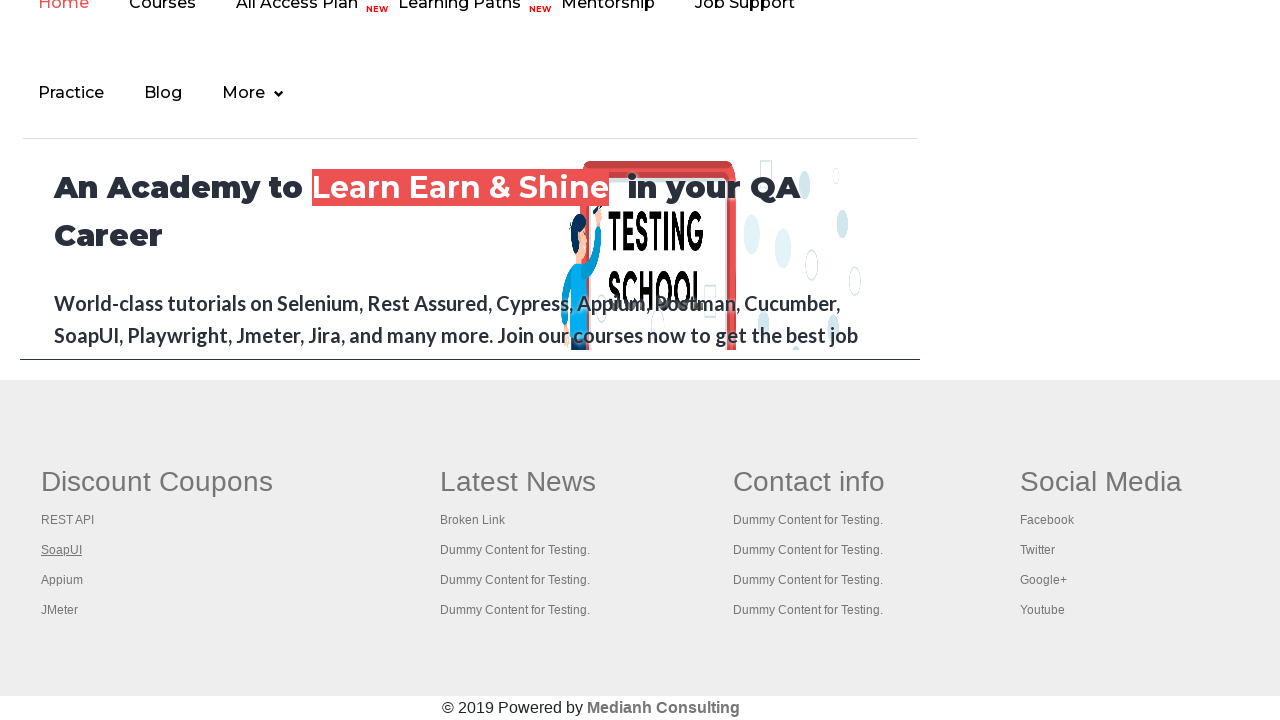

Opened footer link 3 in new tab using Ctrl+click at (62, 580) on #gf-BIG table tbody tr td:first-child ul a >> nth=3
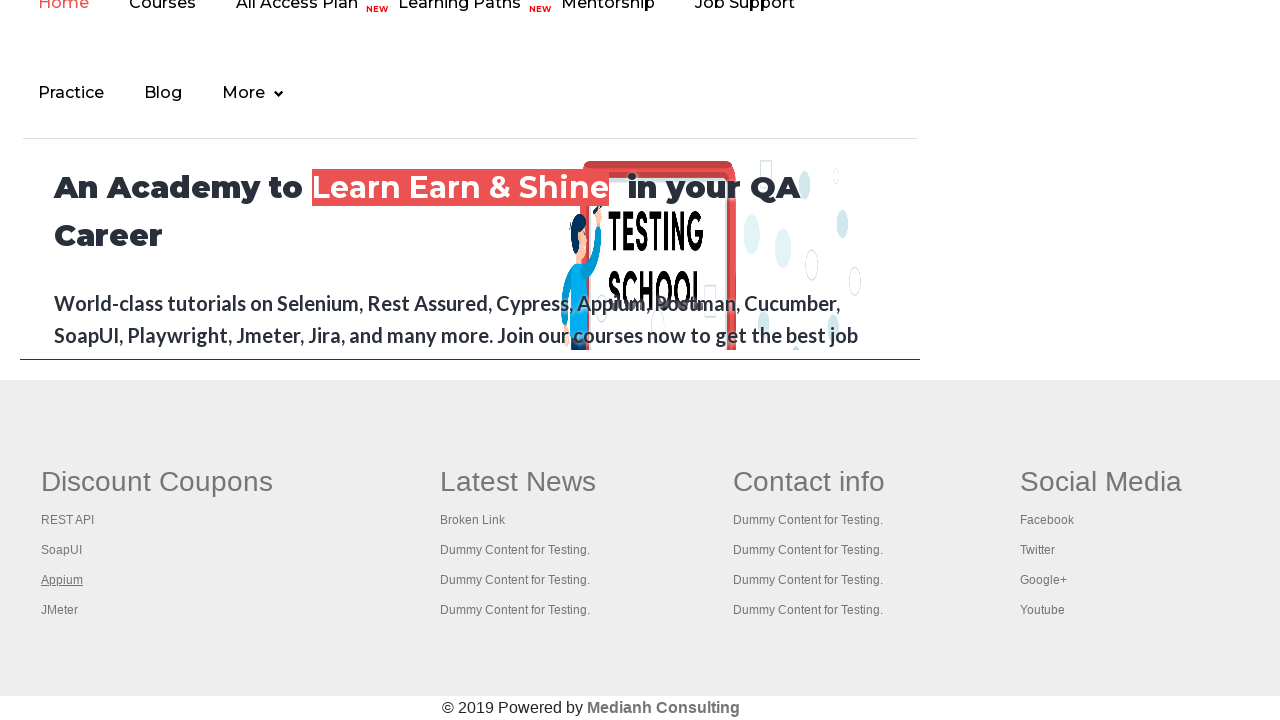

Waited 1 second before opening next link
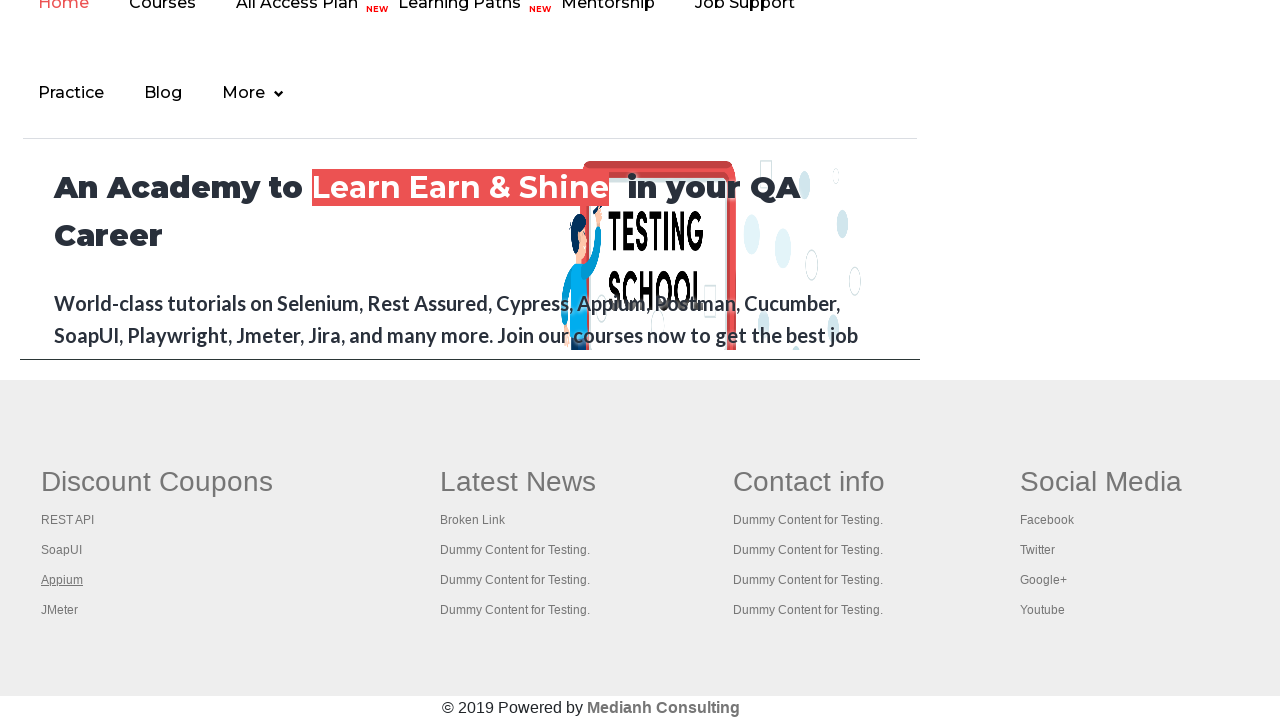

Located footer link 4 in first column
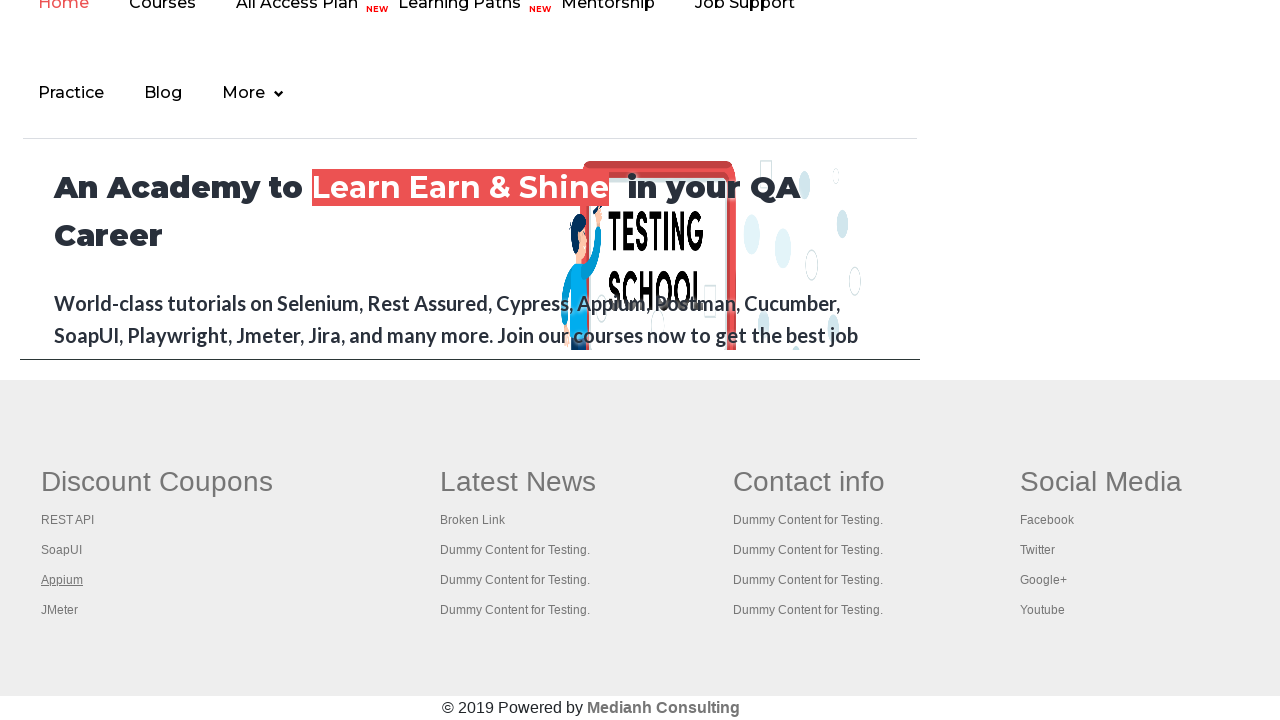

Opened footer link 4 in new tab using Ctrl+click at (60, 610) on #gf-BIG table tbody tr td:first-child ul a >> nth=4
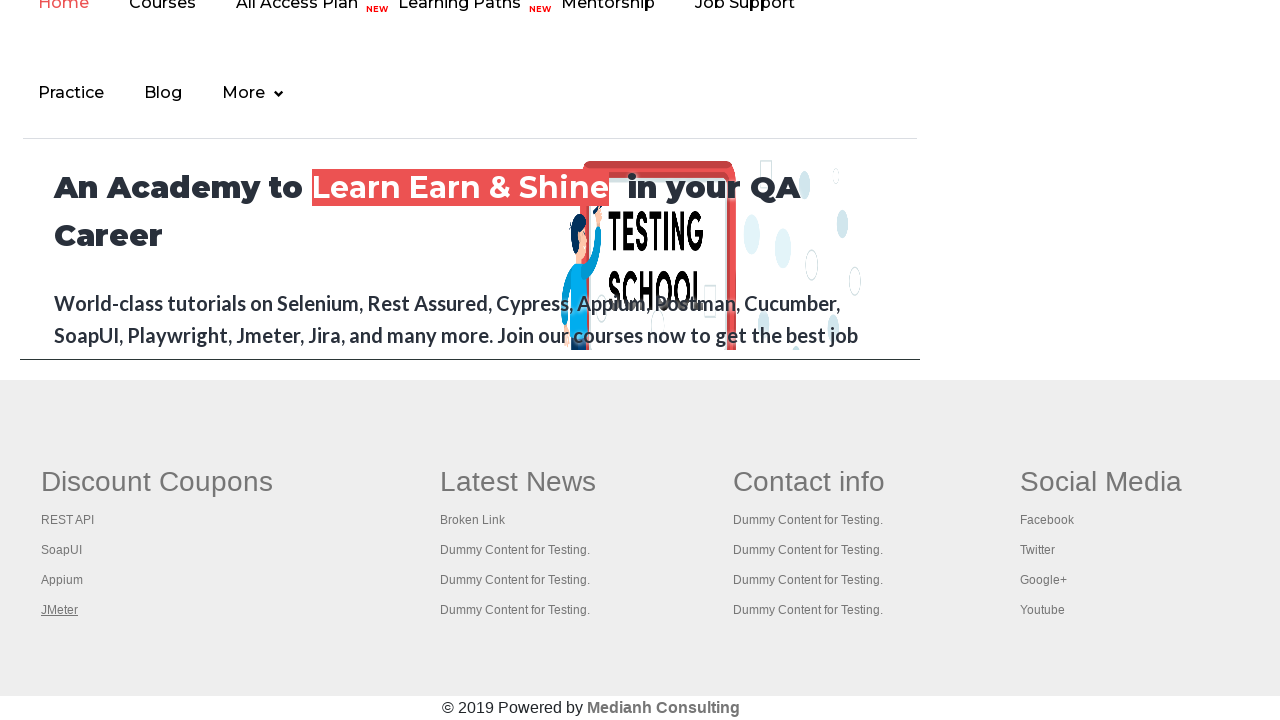

Waited 1 second before opening next link
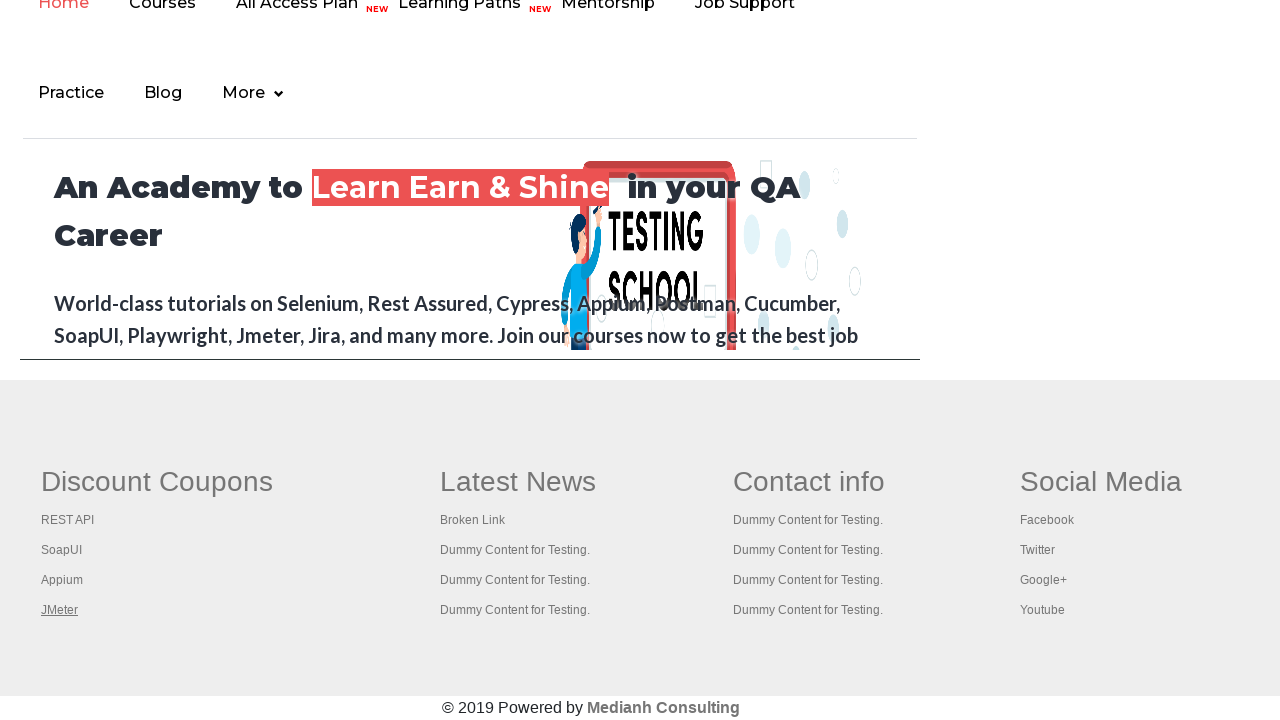

Retrieved all open pages/tabs from context: 5 total
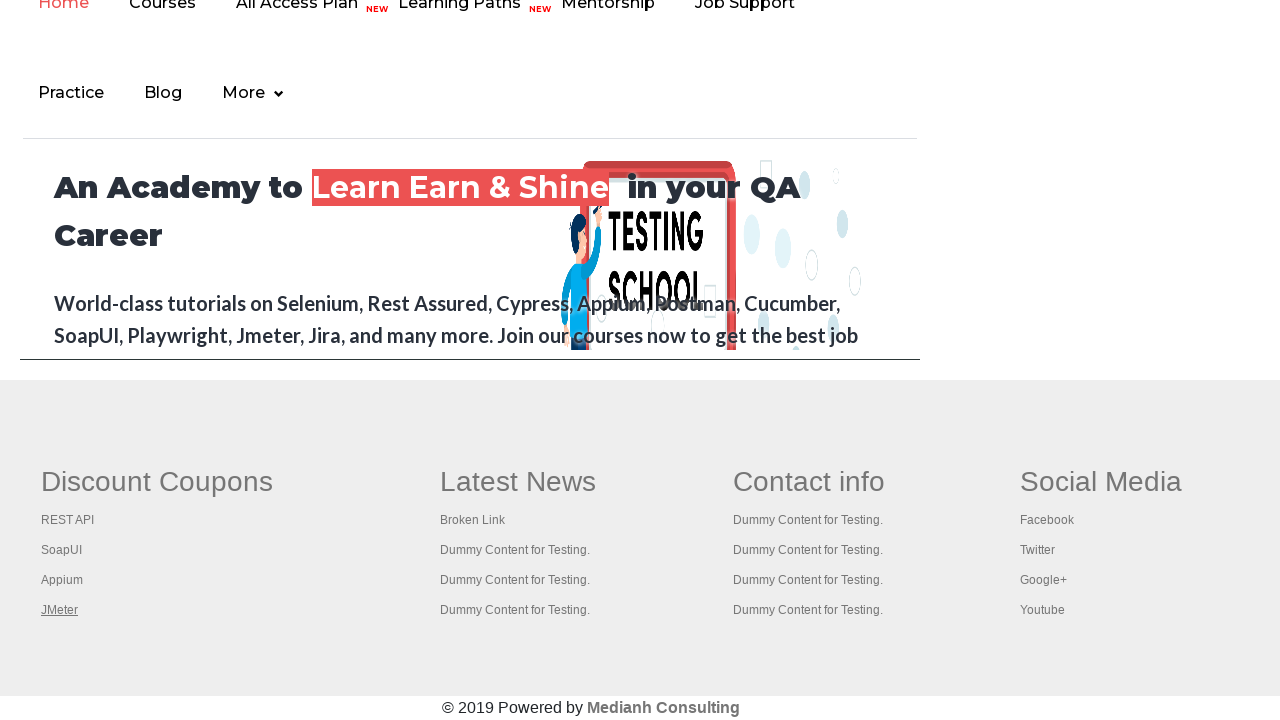

Switched to tab with title: Practice Page
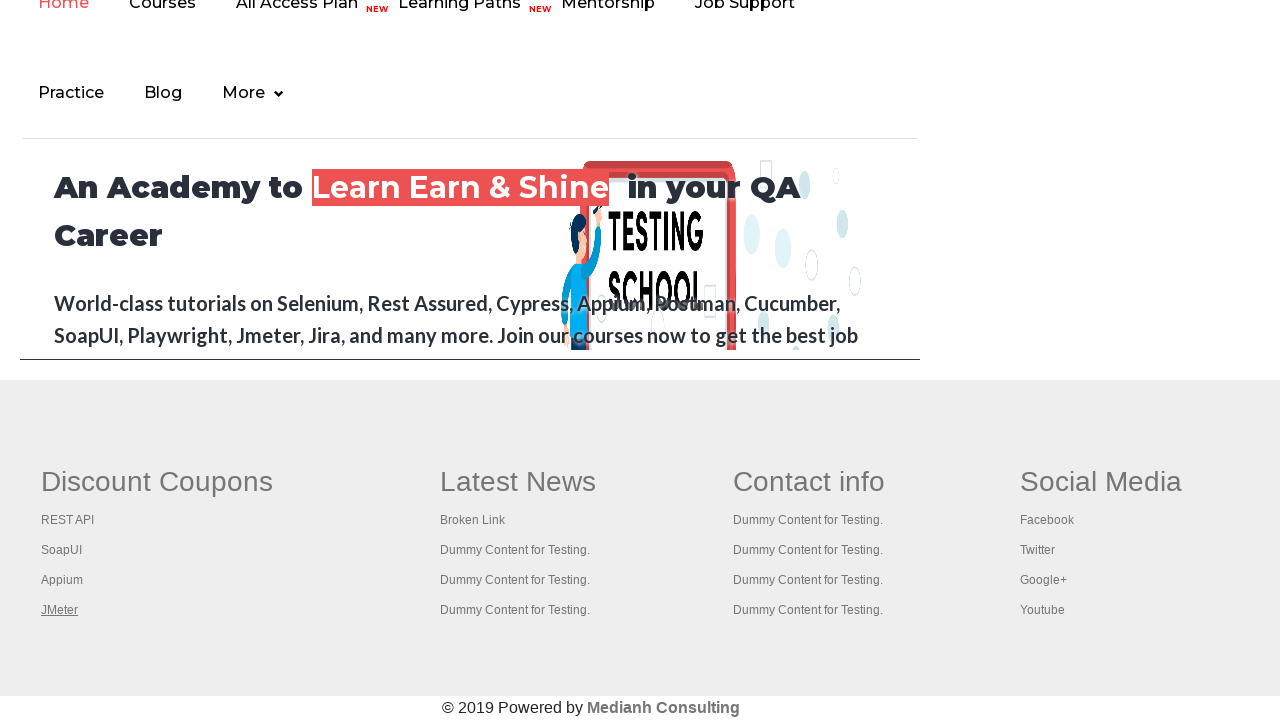

Switched to tab with title: REST API Tutorial
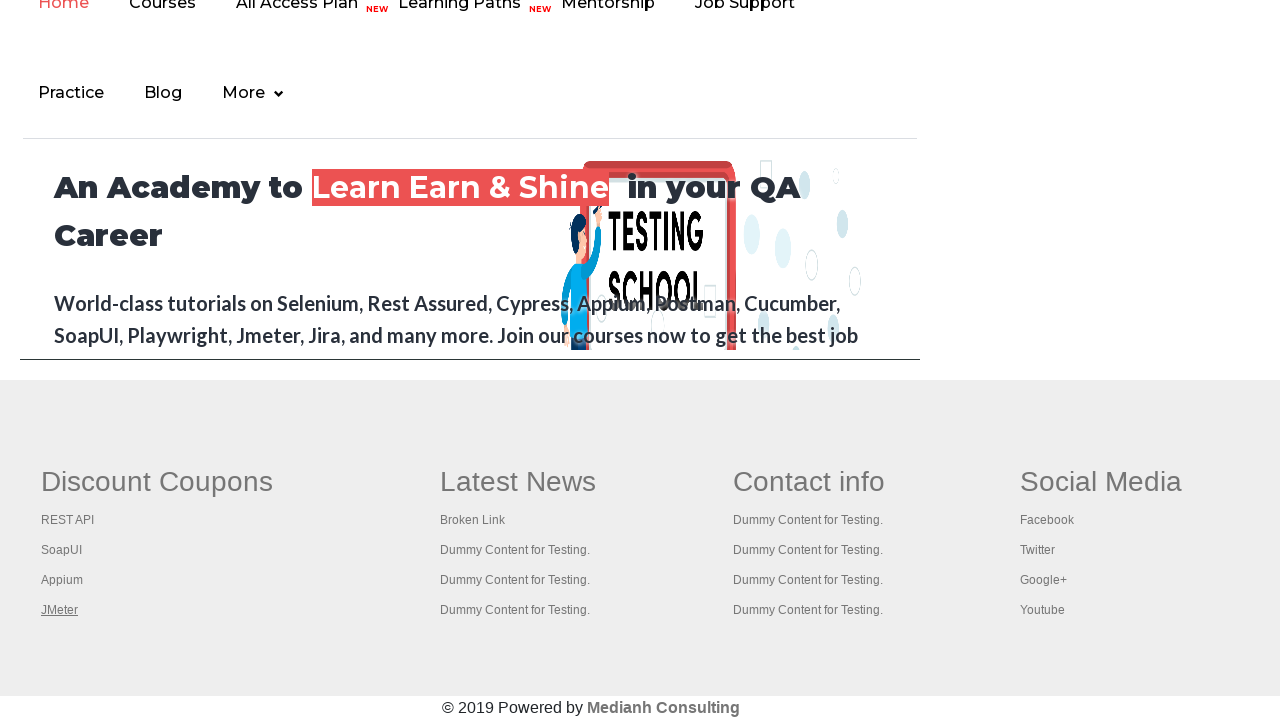

Switched to tab with title: The World’s Most Popular API Testing Tool | SoapUI
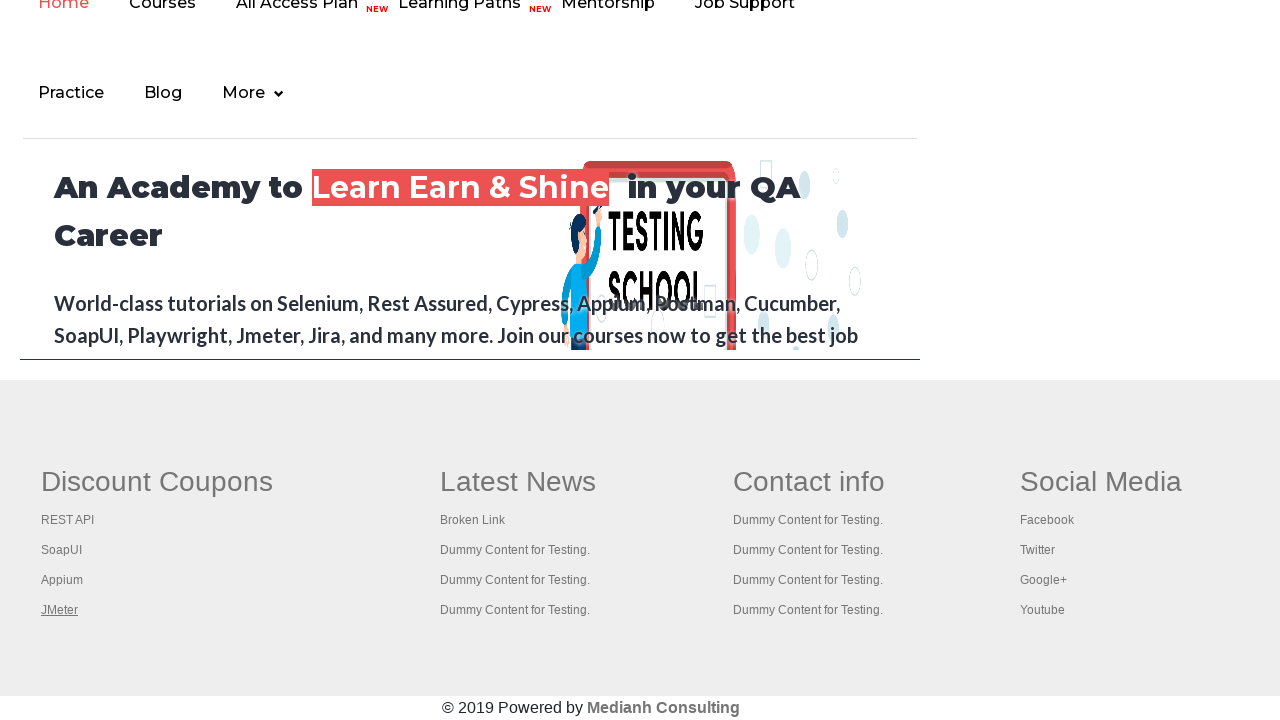

Switched to tab with title: Appium tutorial for Mobile Apps testing | RahulShetty Academy | Rahul
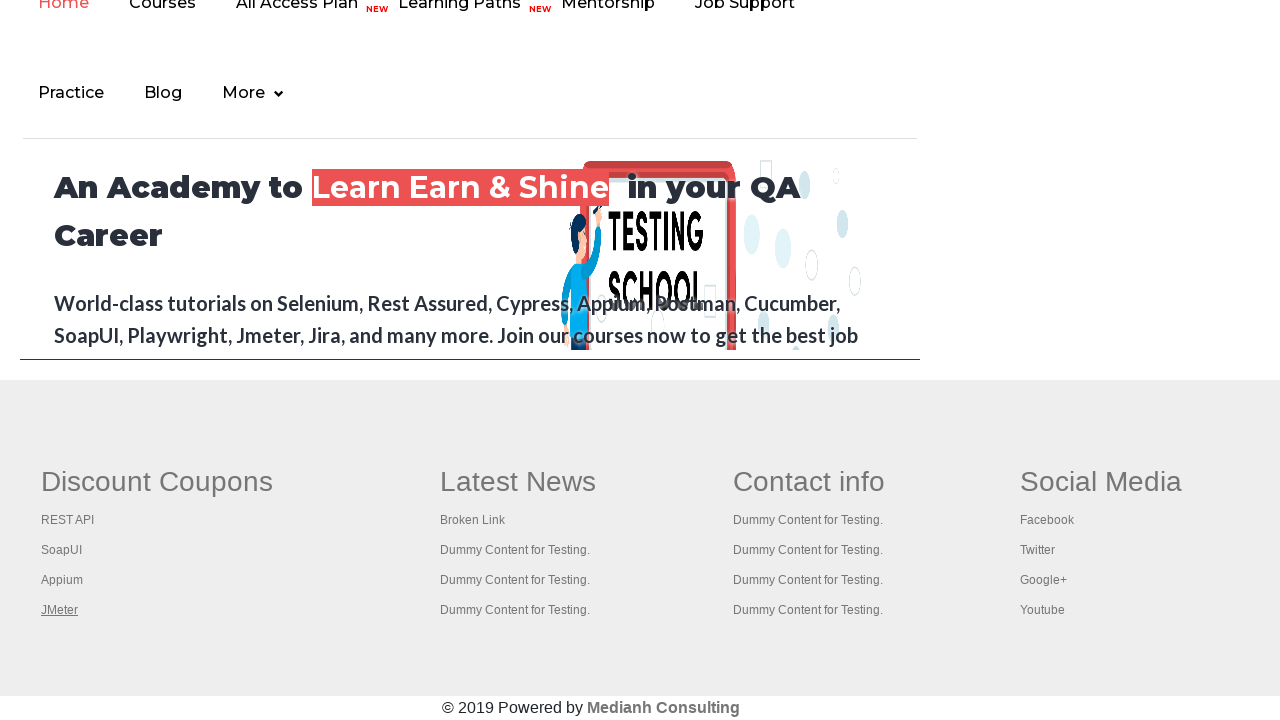

Switched to tab with title: Apache JMeter - Apache JMeter™
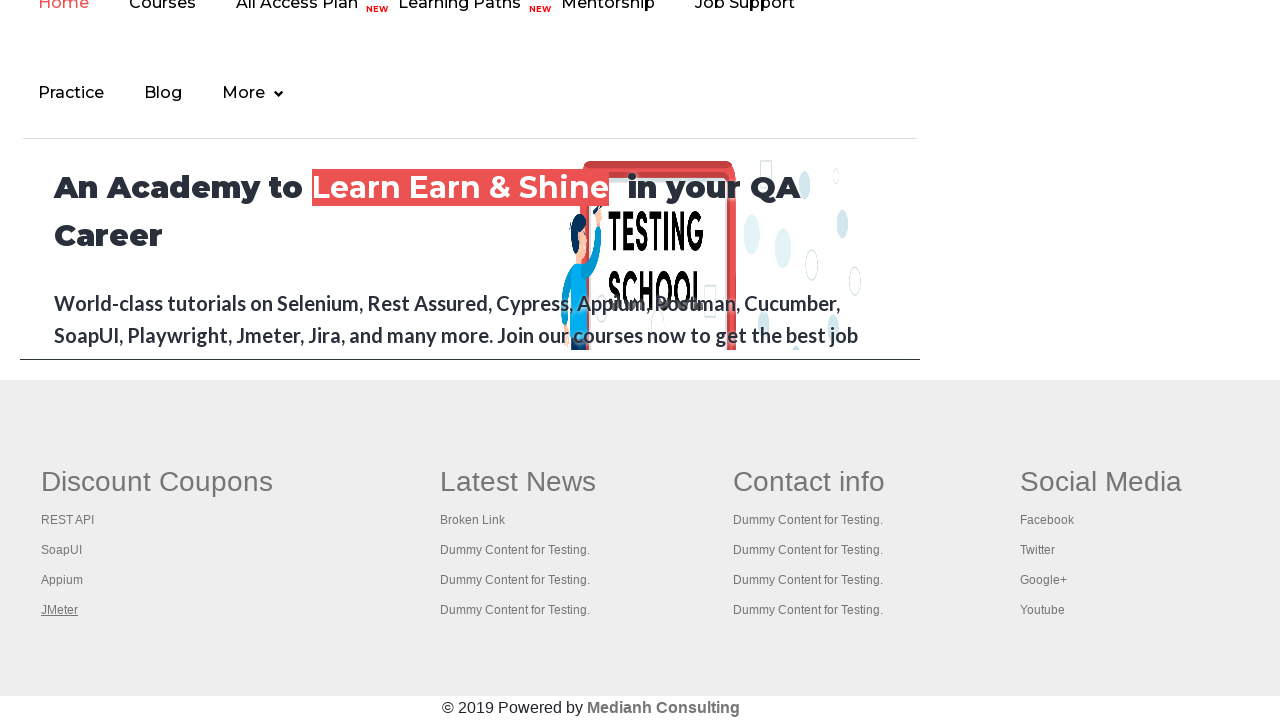

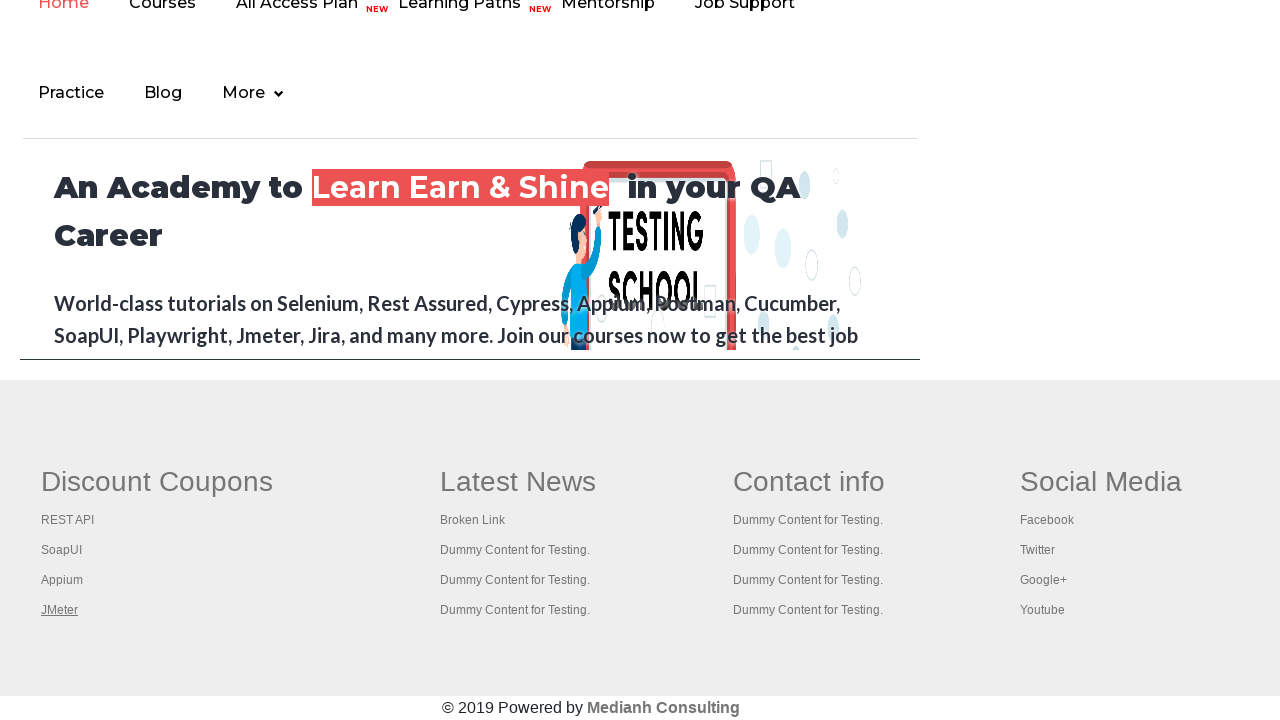